Navigates to the Tissot watches India homepage and loads the page

Starting URL: https://www.tissotwatches.com/en-in/

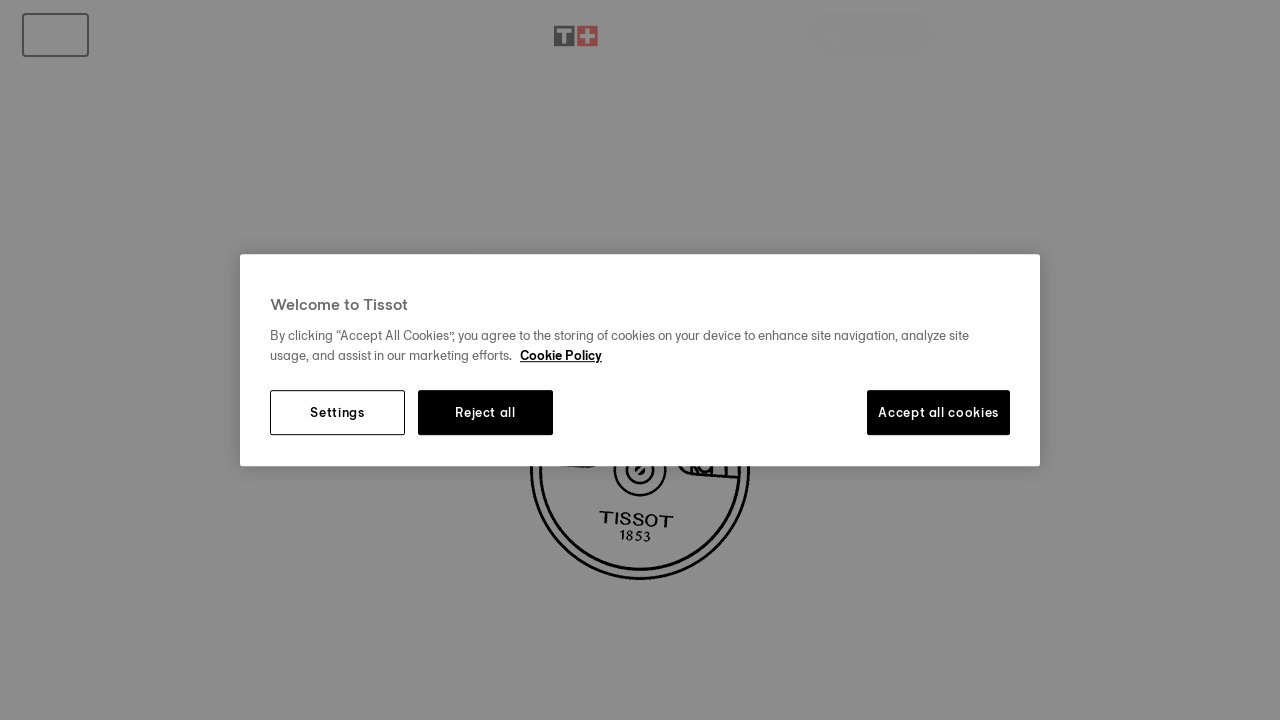

Waited for page DOM content to load on Tissot watches India homepage
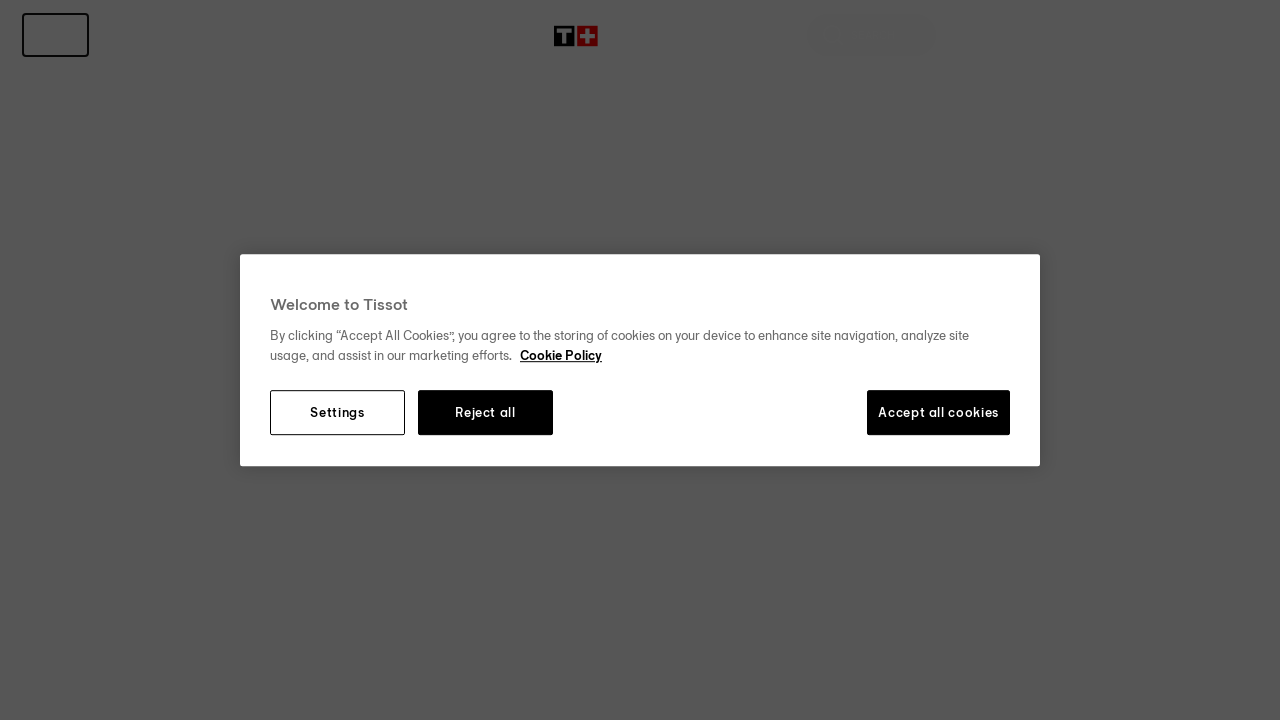

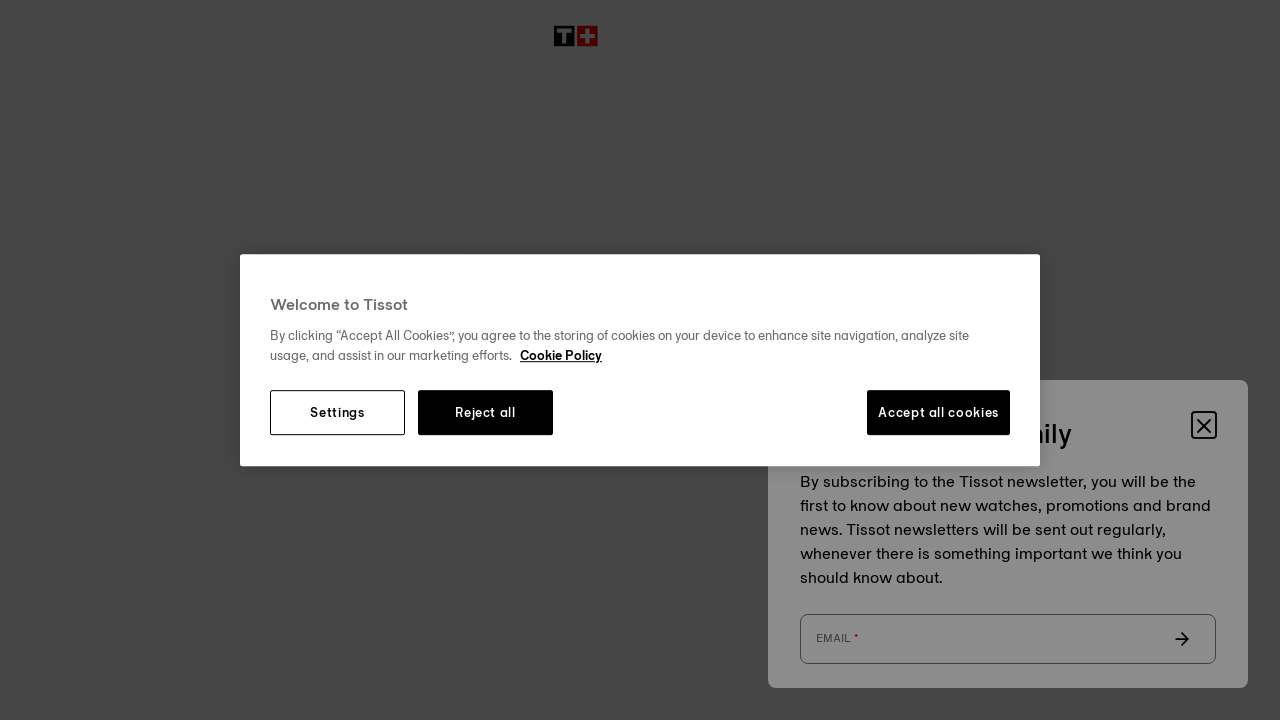